Tests that Clear completed button is hidden when no completed items exist

Starting URL: https://demo.playwright.dev/todomvc

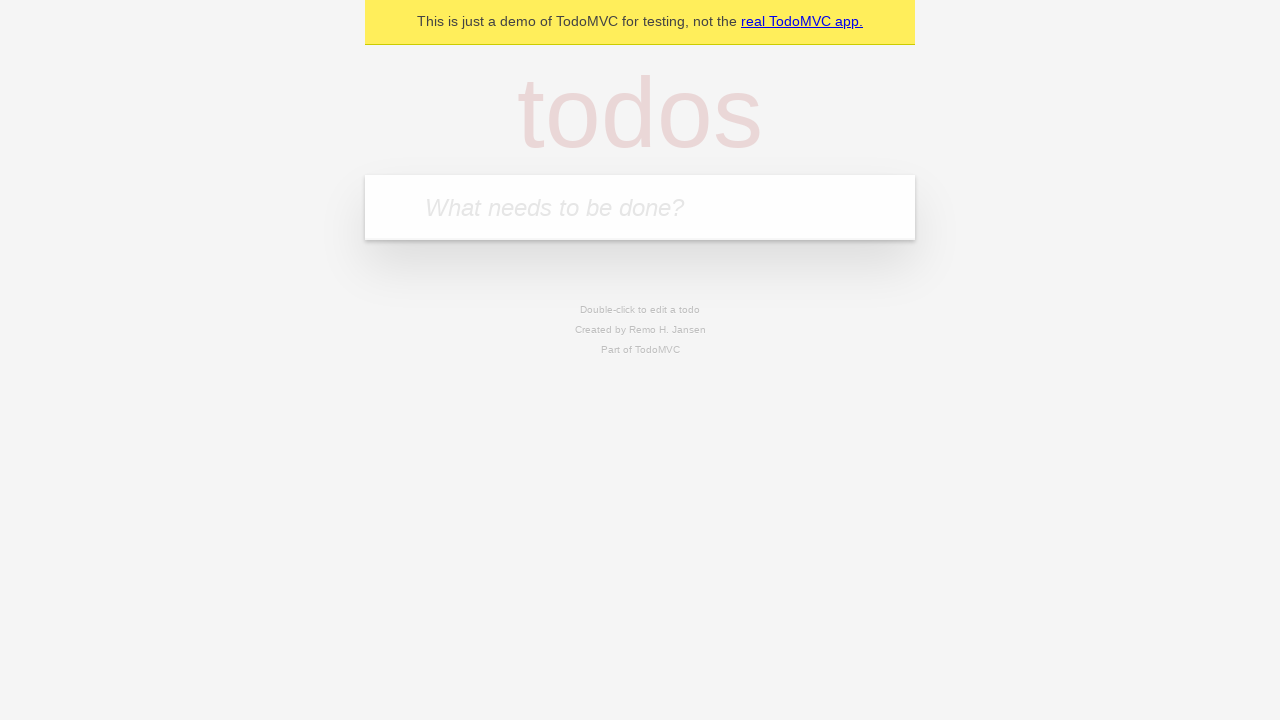

Filled new todo input with 'buy some cheese' on .new-todo
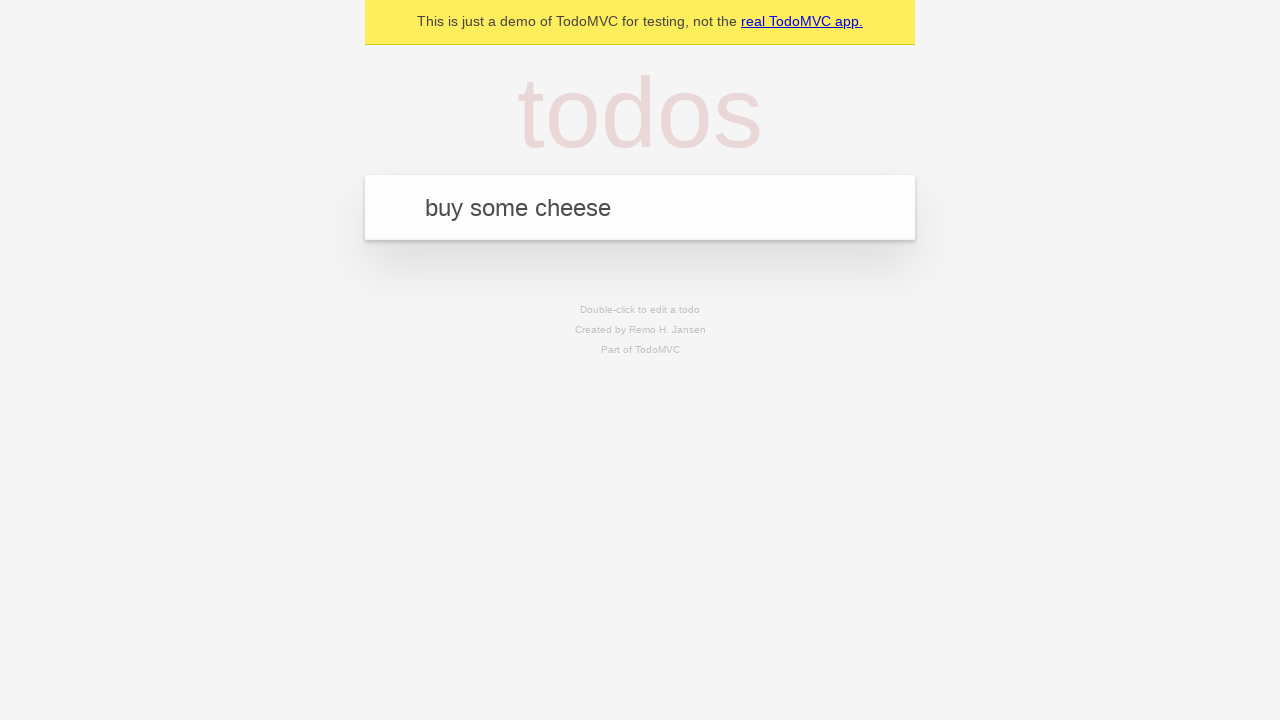

Pressed Enter to add first todo item on .new-todo
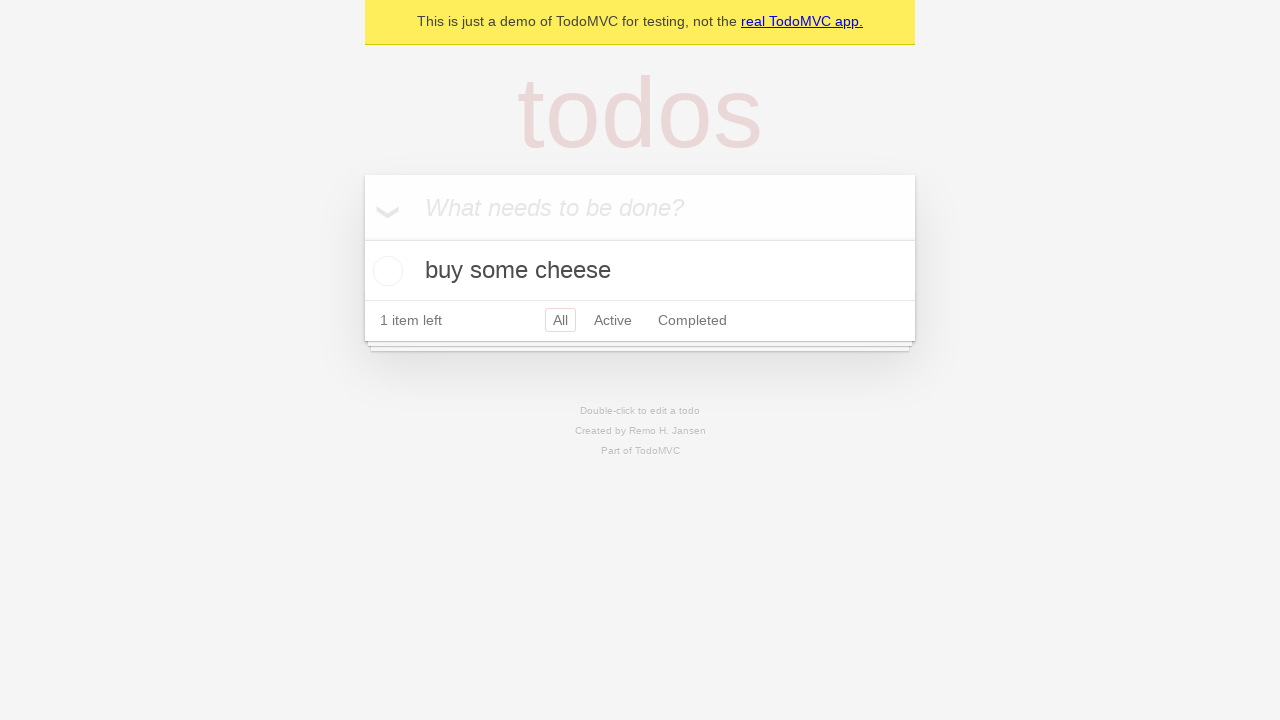

Filled new todo input with 'feed the cat' on .new-todo
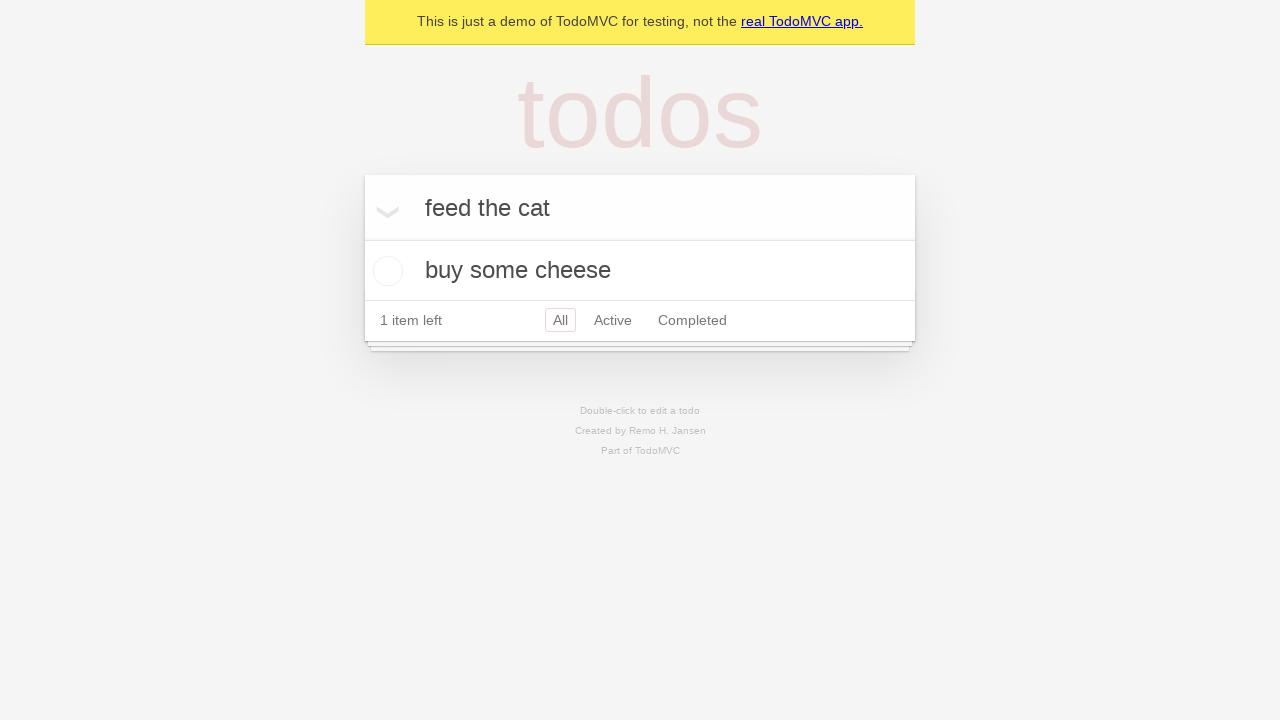

Pressed Enter to add second todo item on .new-todo
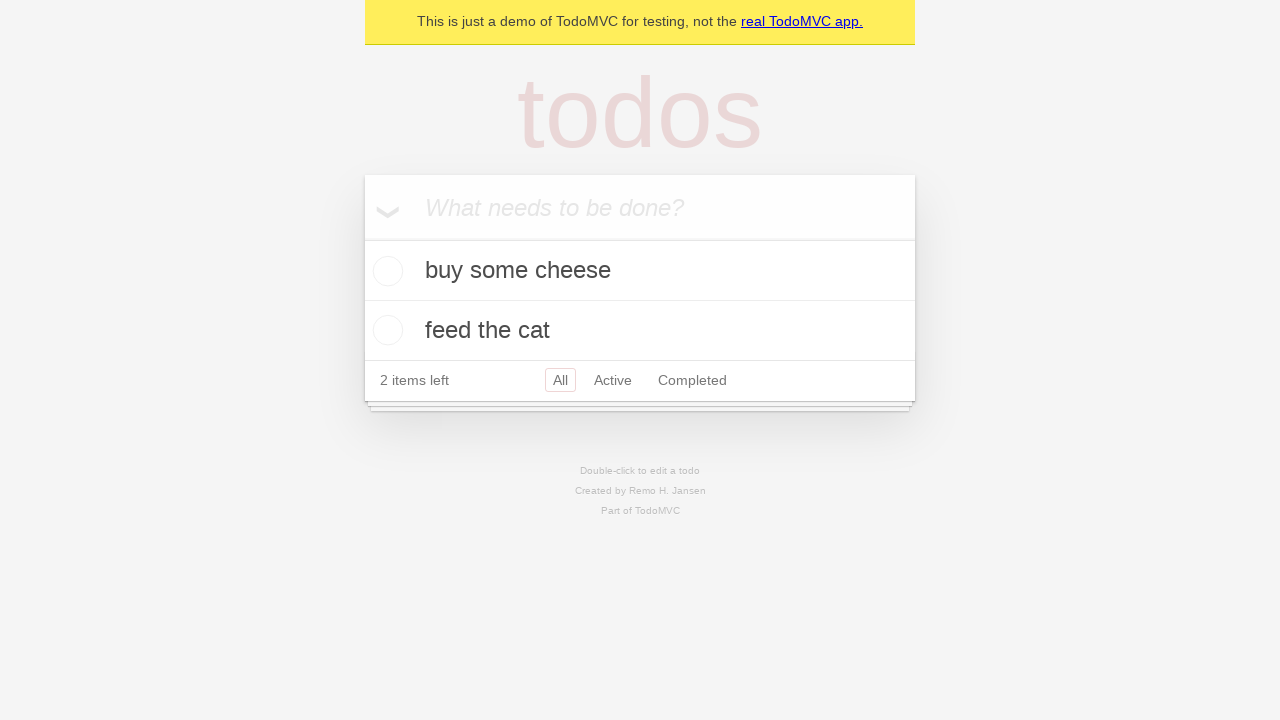

Filled new todo input with 'book a doctors appointment' on .new-todo
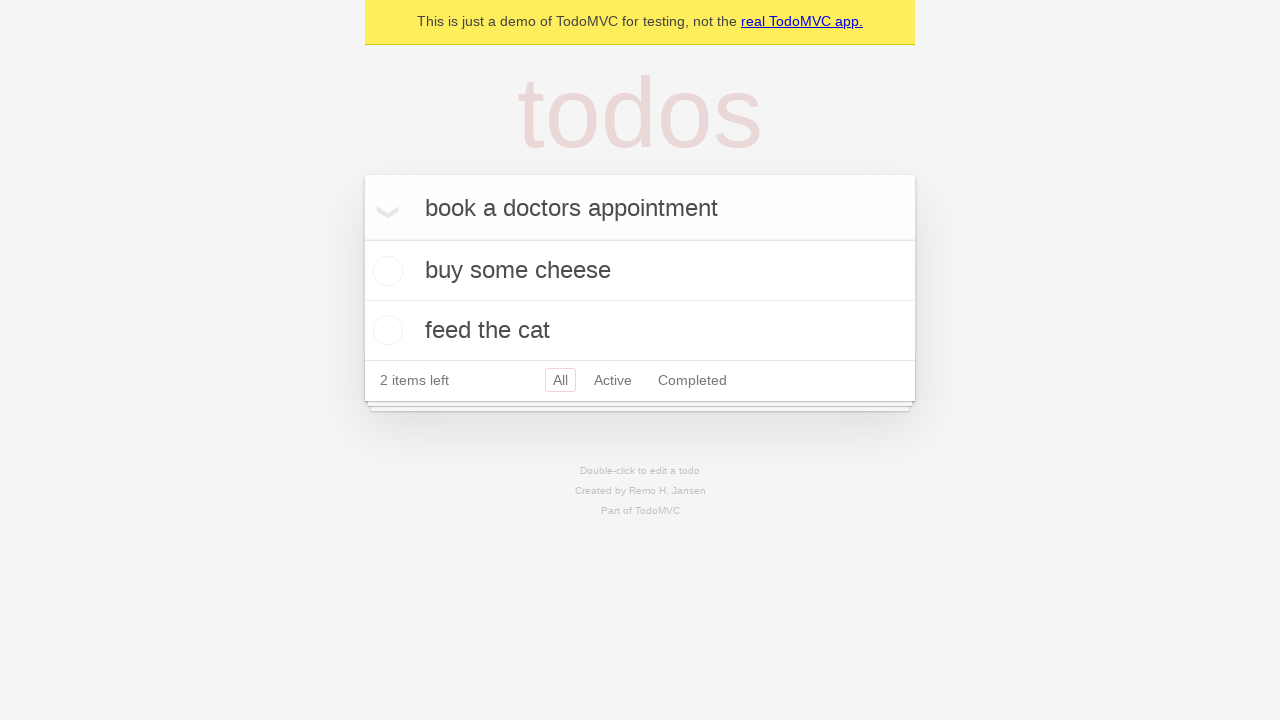

Pressed Enter to add third todo item on .new-todo
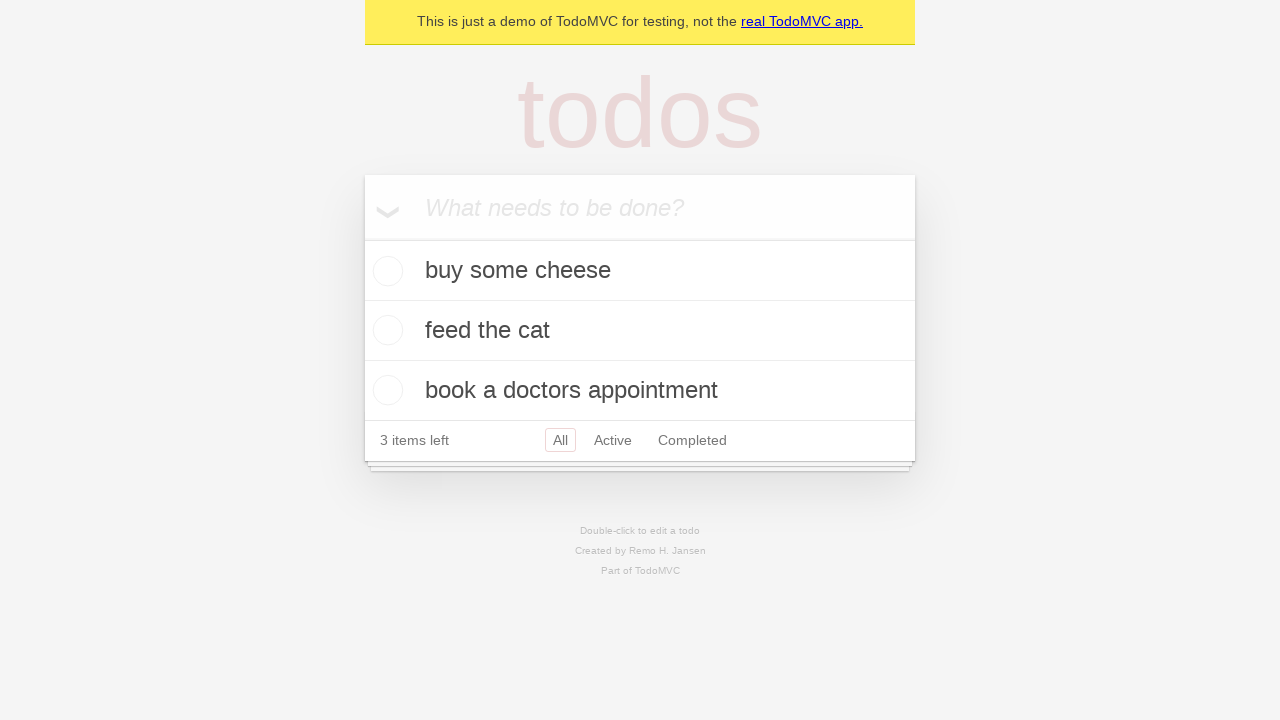

Checked the first todo item as completed at (385, 271) on .todo-list li:first-child .toggle
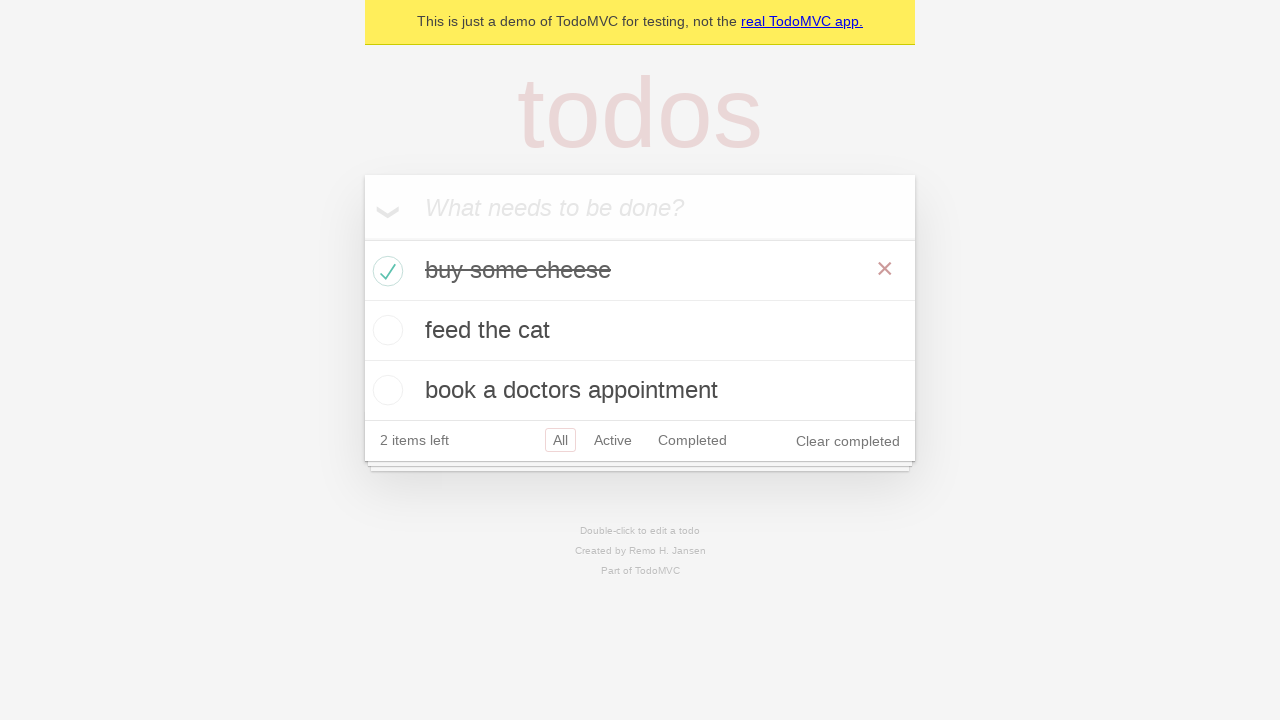

Clicked Clear completed button to remove completed items at (848, 441) on .clear-completed
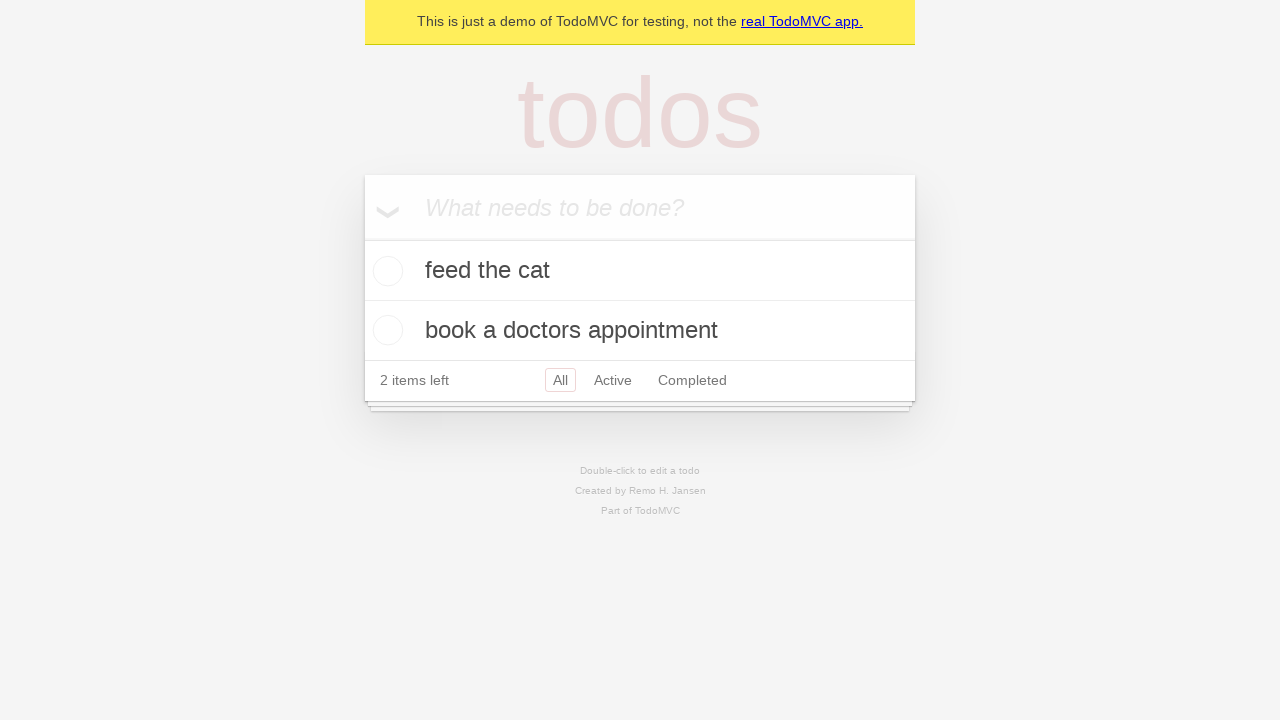

Waited 500ms for Clear completed button to disappear
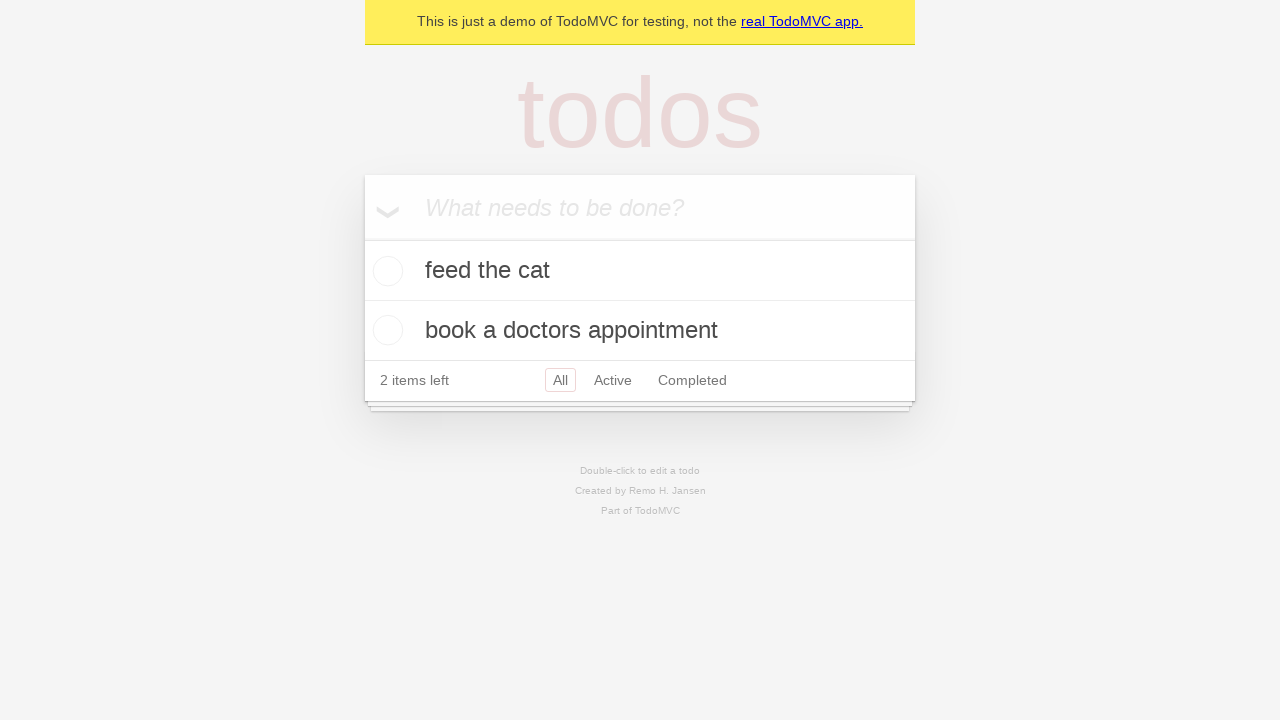

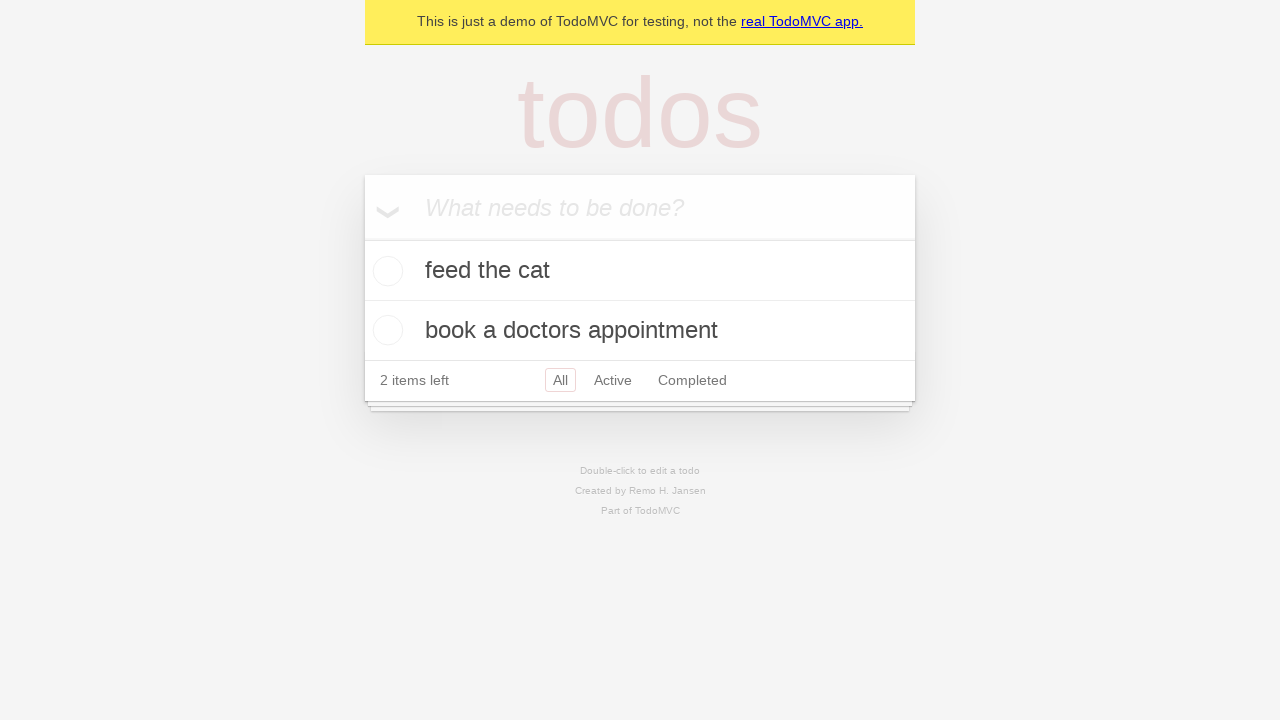